Tests the car make filter dropdown on auto.am by selecting a specific car brand value from the filter dropdown

Starting URL: https://www.auto.am/

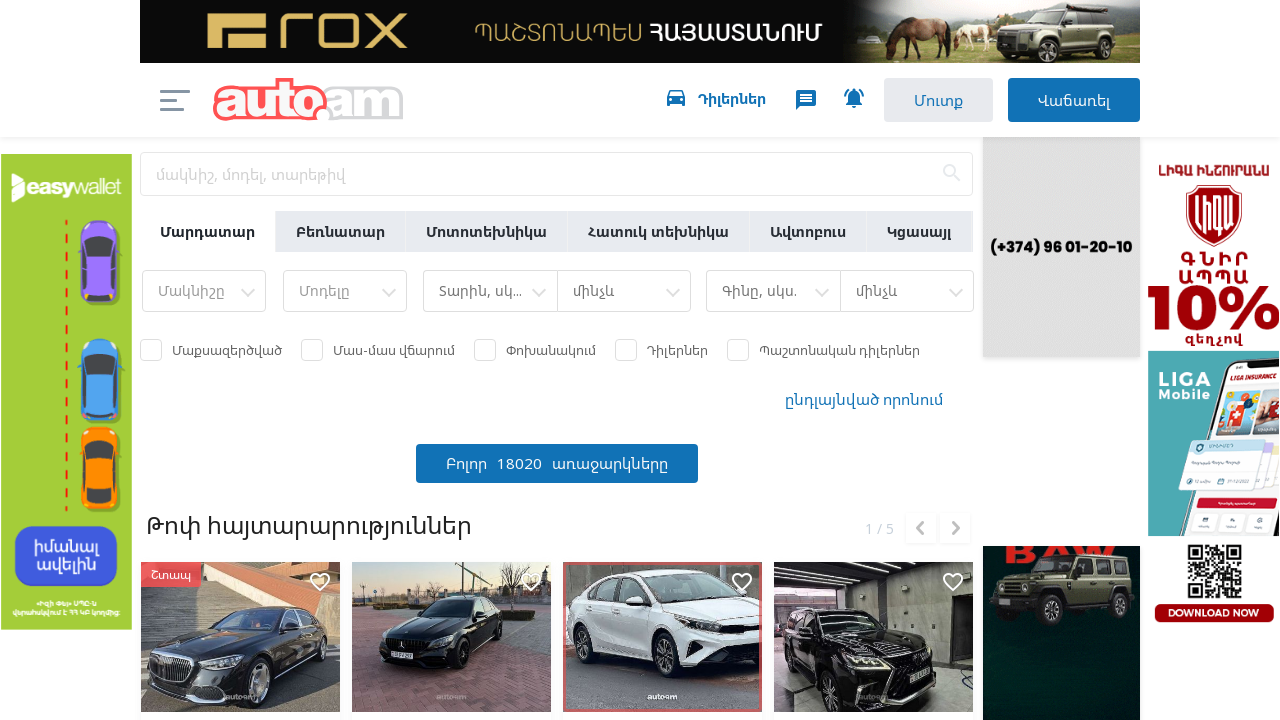

Waited for car make filter dropdown label to be available
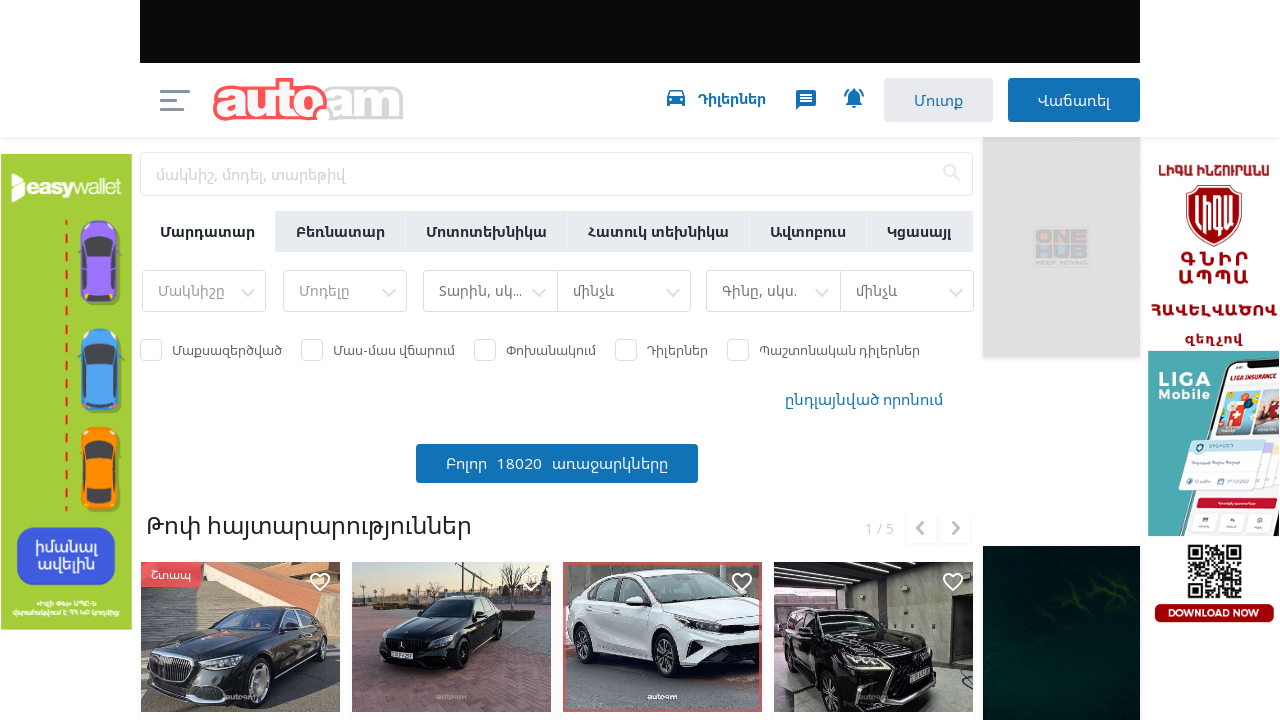

Selected car brand with value '386' from the make filter dropdown on #filter-make
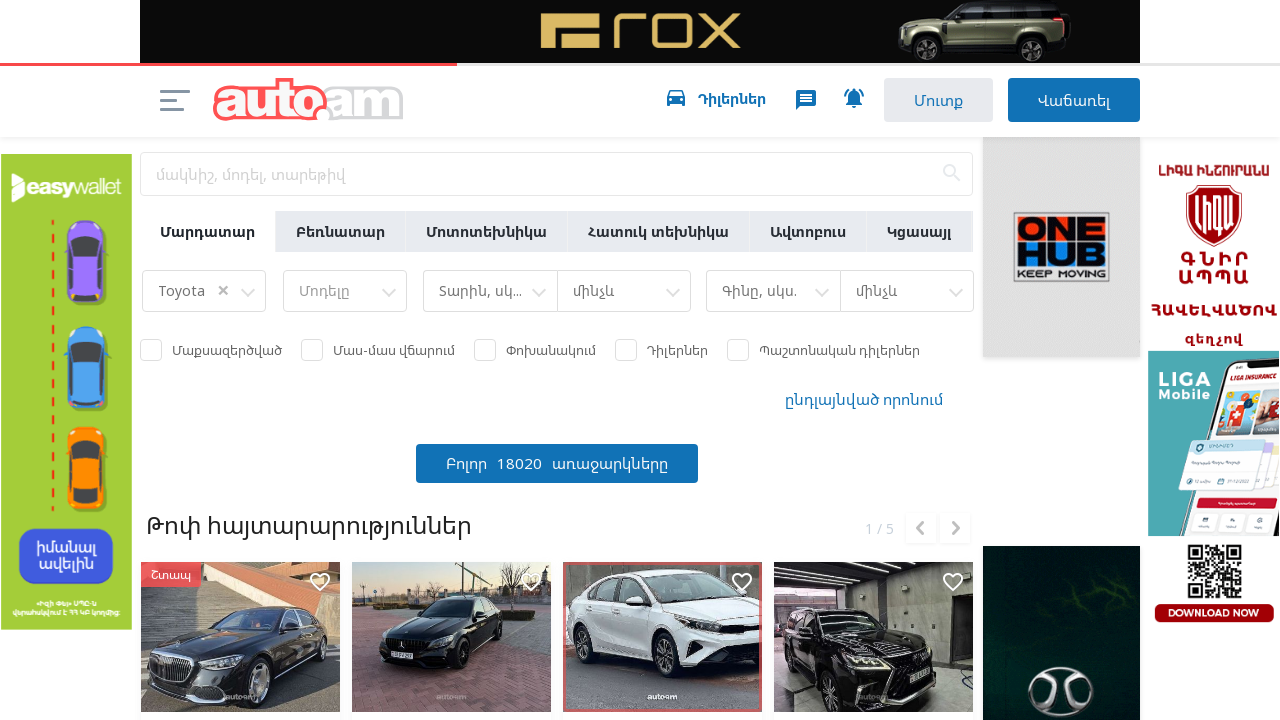

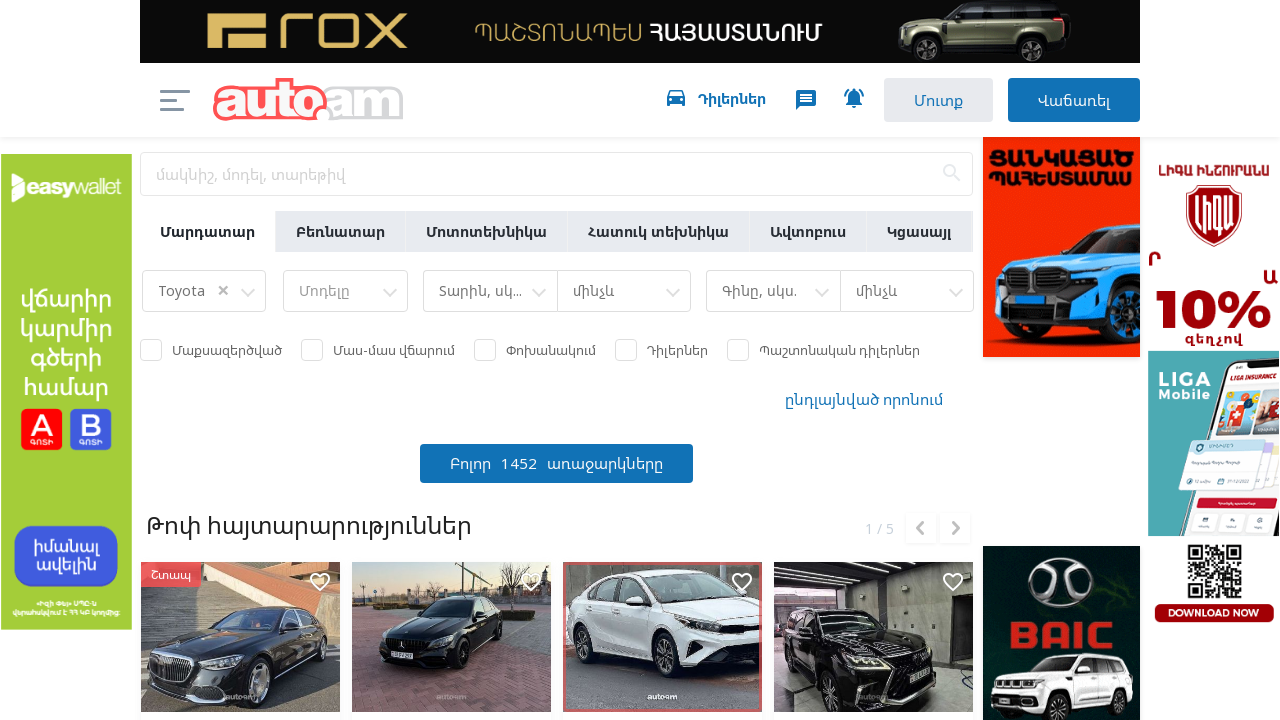